Tests that entered text is trimmed when editing a todo item

Starting URL: https://demo.playwright.dev/todomvc

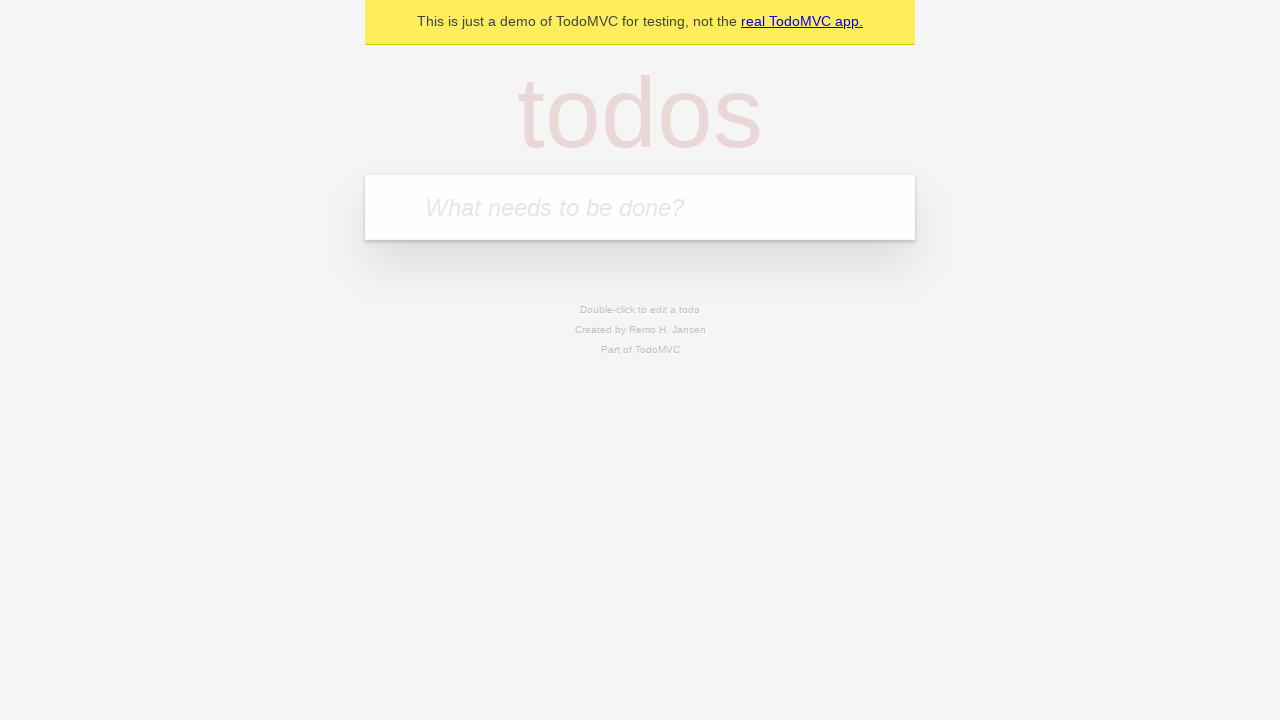

Filled new todo field with 'buy some cheese' on internal:attr=[placeholder="What needs to be done?"i]
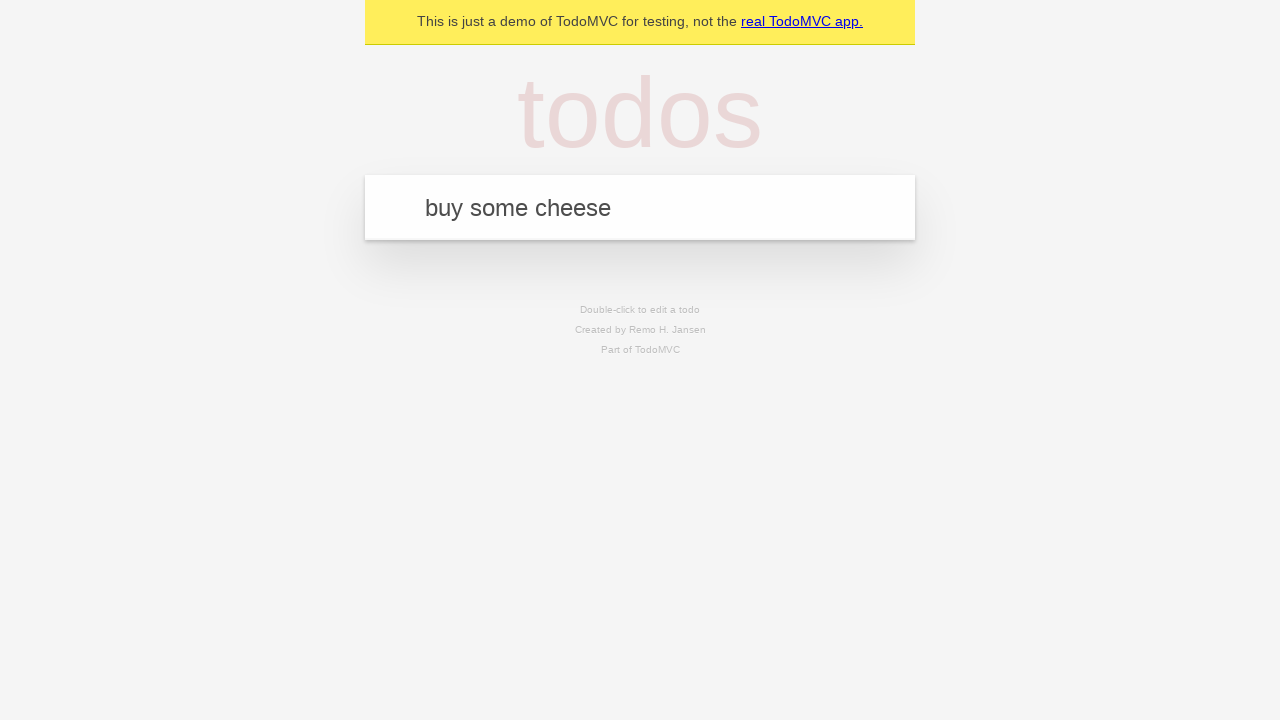

Pressed Enter to create first todo on internal:attr=[placeholder="What needs to be done?"i]
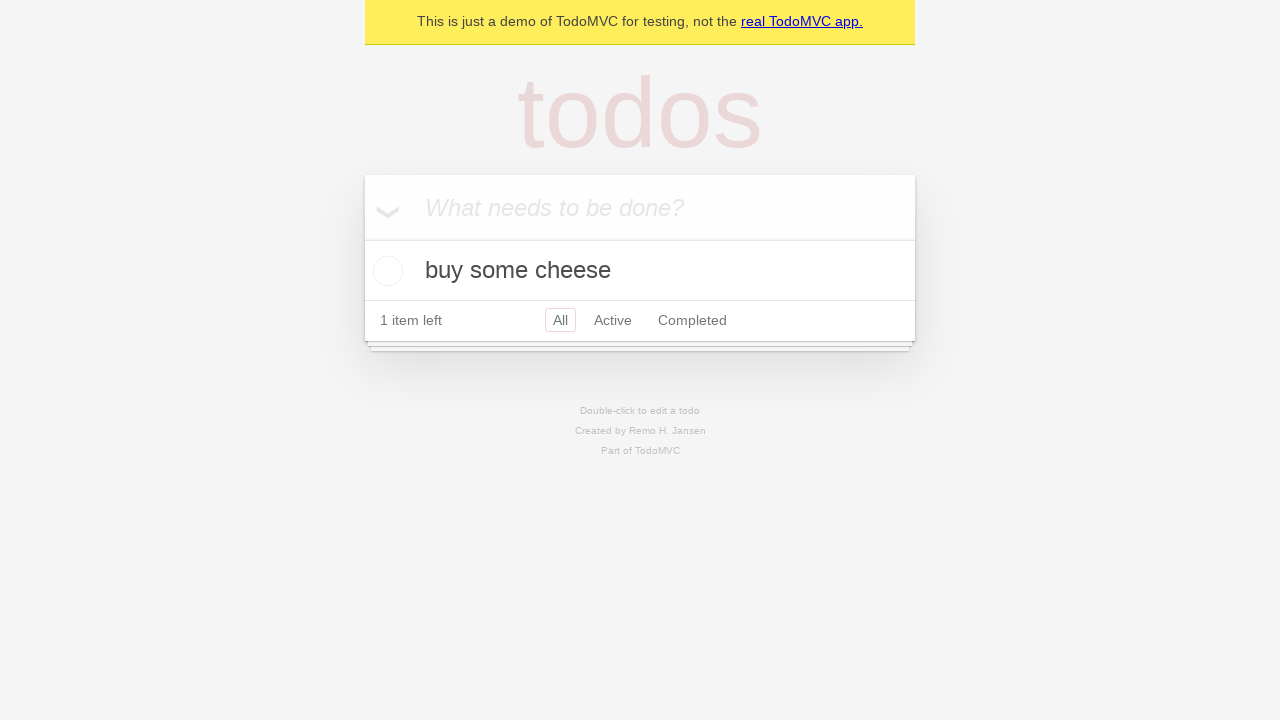

Filled new todo field with 'feed the cat' on internal:attr=[placeholder="What needs to be done?"i]
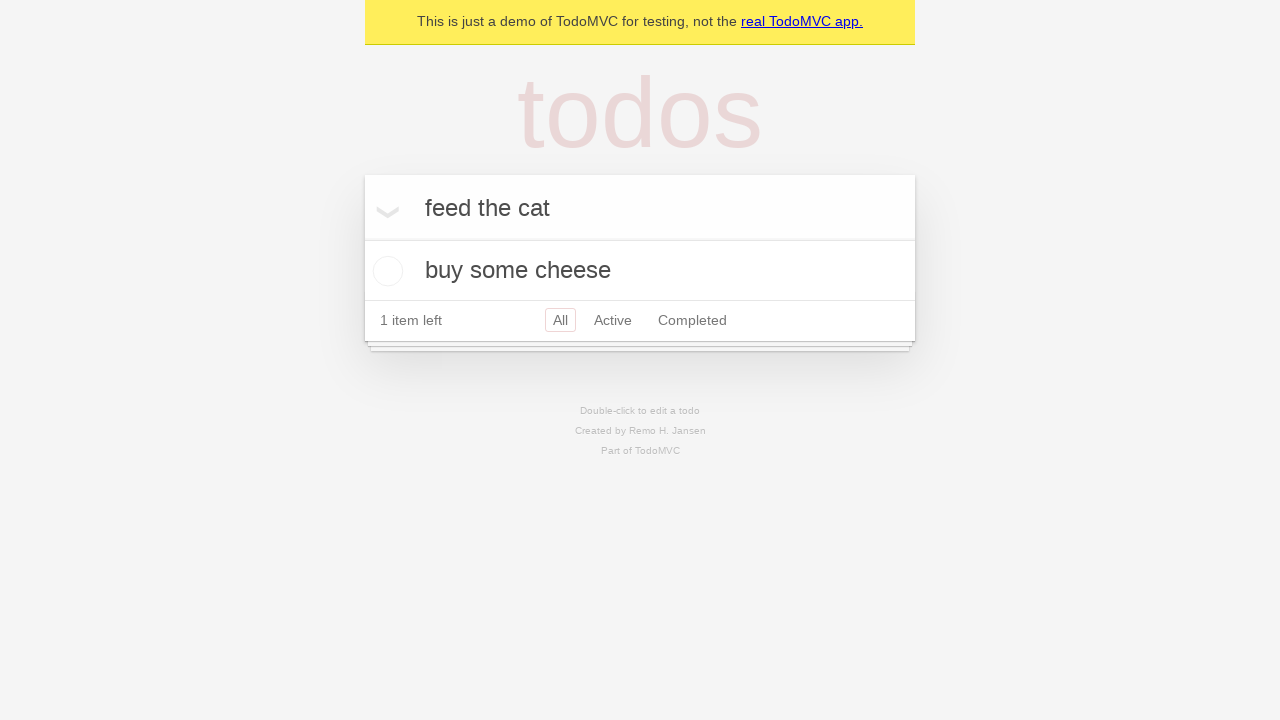

Pressed Enter to create second todo on internal:attr=[placeholder="What needs to be done?"i]
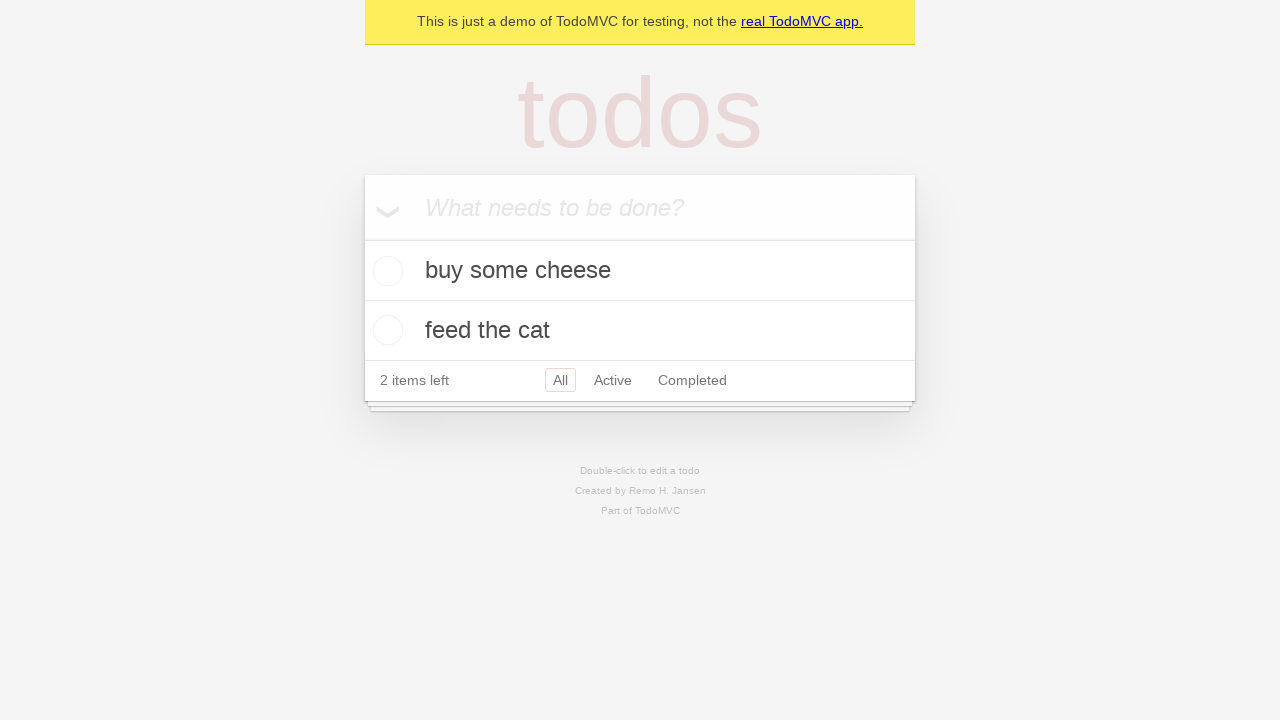

Filled new todo field with 'book a doctors appointment' on internal:attr=[placeholder="What needs to be done?"i]
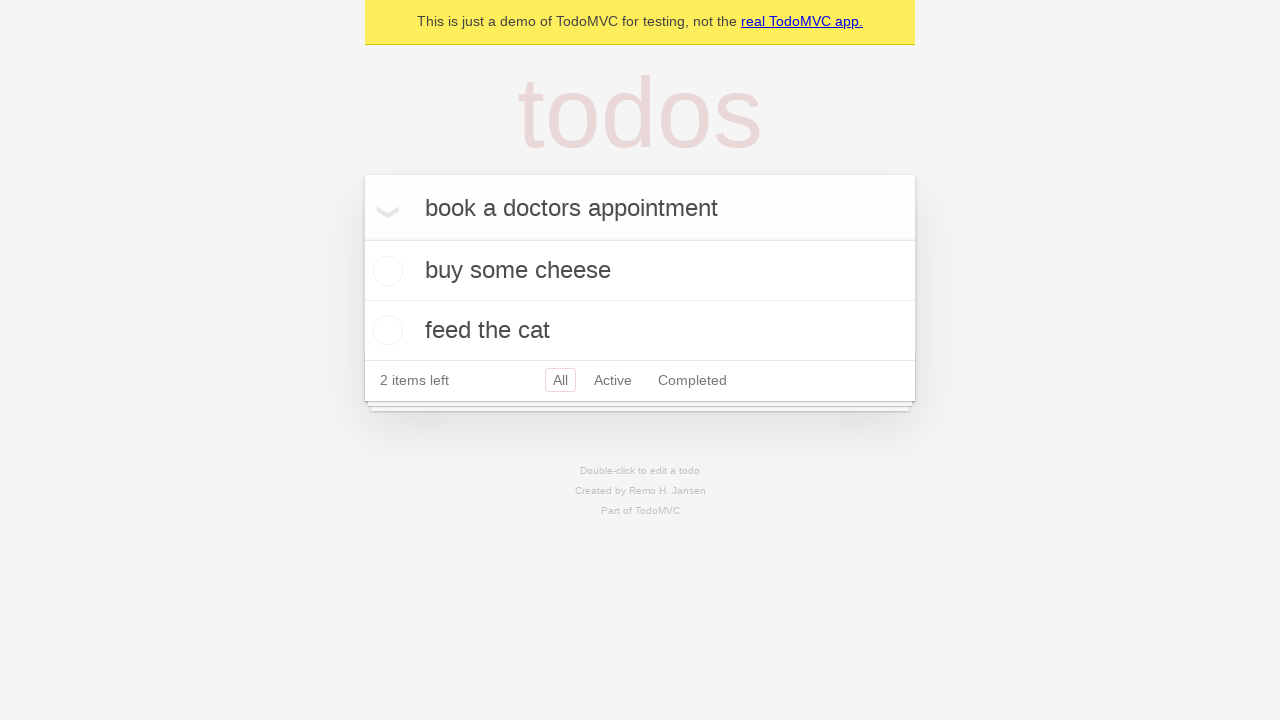

Pressed Enter to create third todo on internal:attr=[placeholder="What needs to be done?"i]
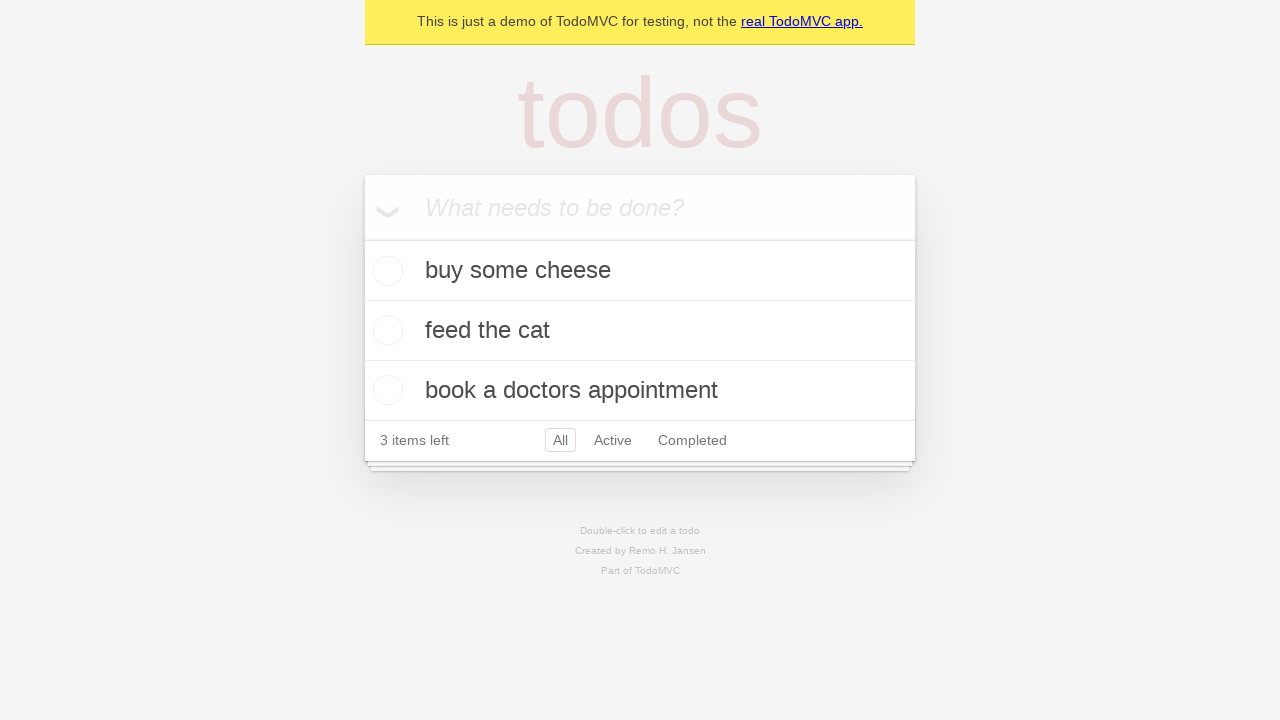

Double-clicked second todo item to enter edit mode at (640, 331) on internal:testid=[data-testid="todo-item"s] >> nth=1
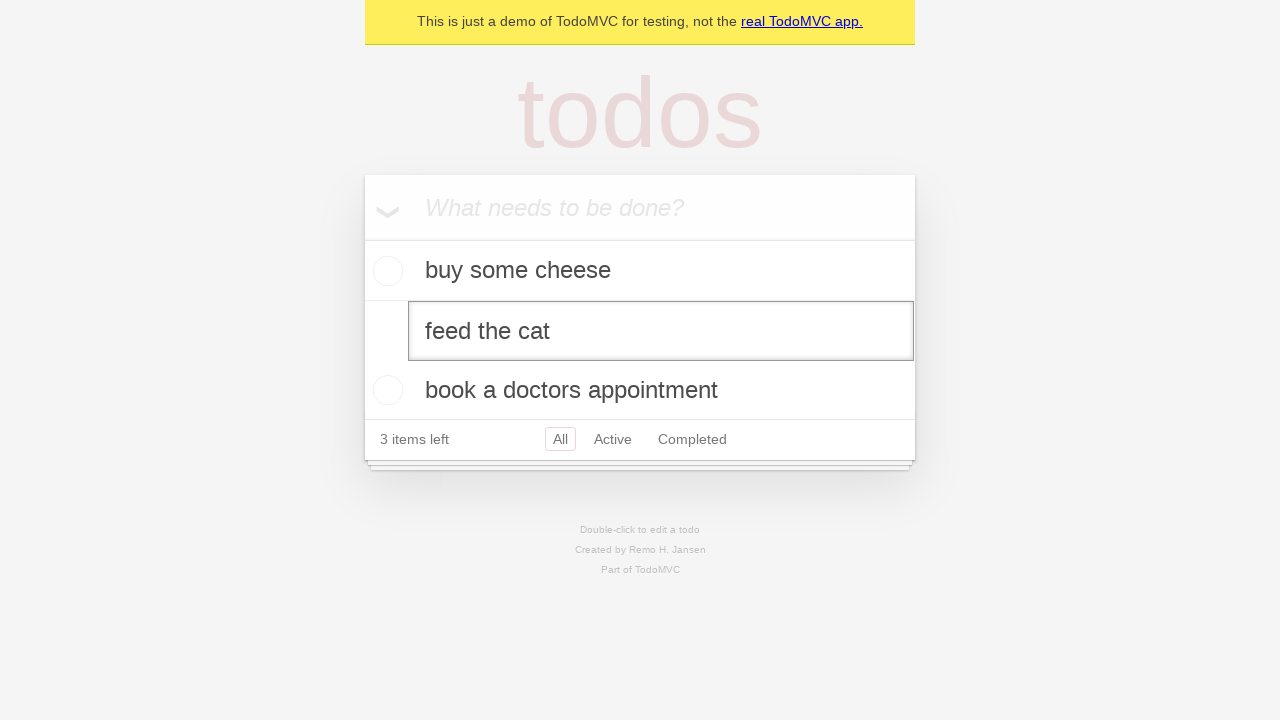

Filled edit field with '    buy some sausages    ' (with leading/trailing whitespace) on internal:testid=[data-testid="todo-item"s] >> nth=1 >> internal:role=textbox[nam
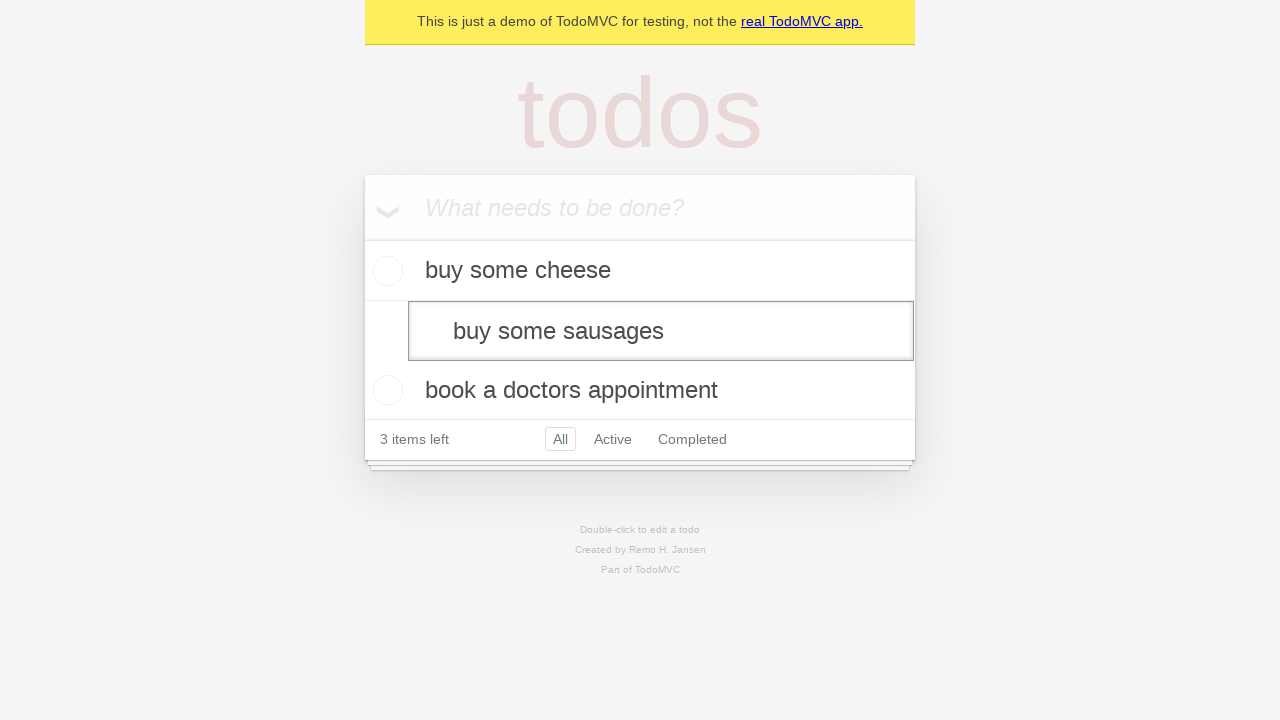

Pressed Enter to confirm edit; text should be trimmed automatically on internal:testid=[data-testid="todo-item"s] >> nth=1 >> internal:role=textbox[nam
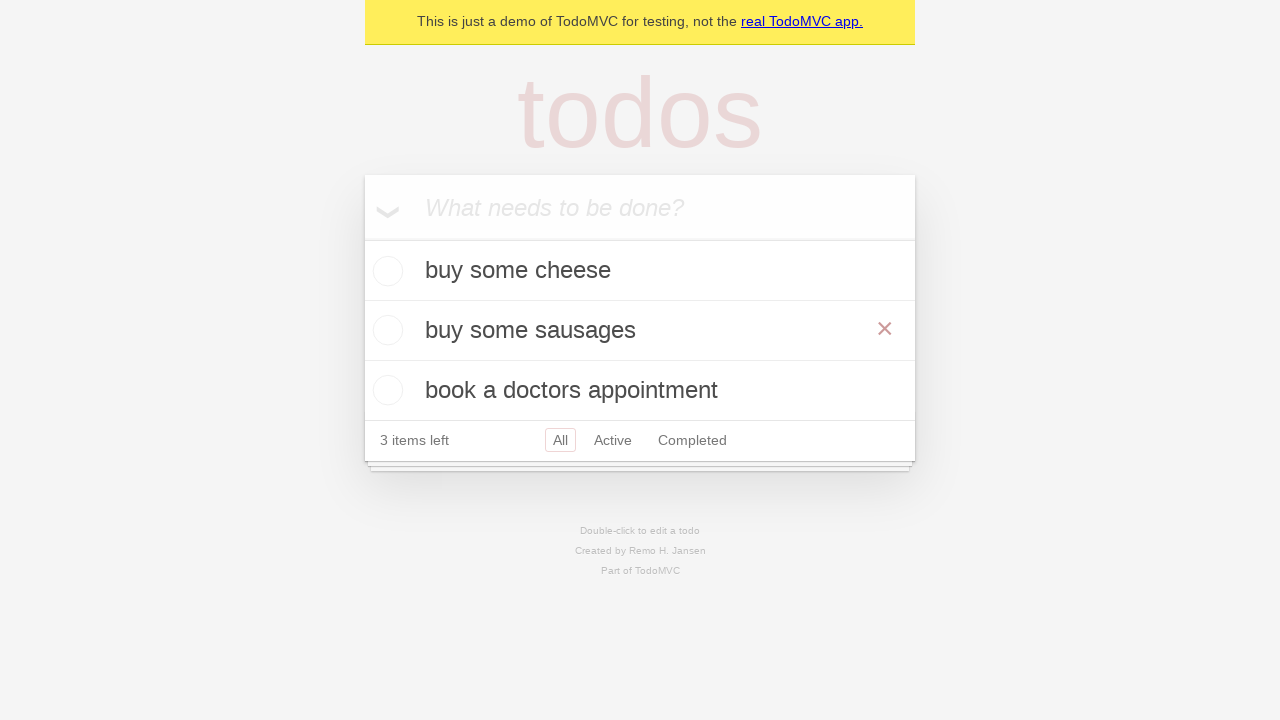

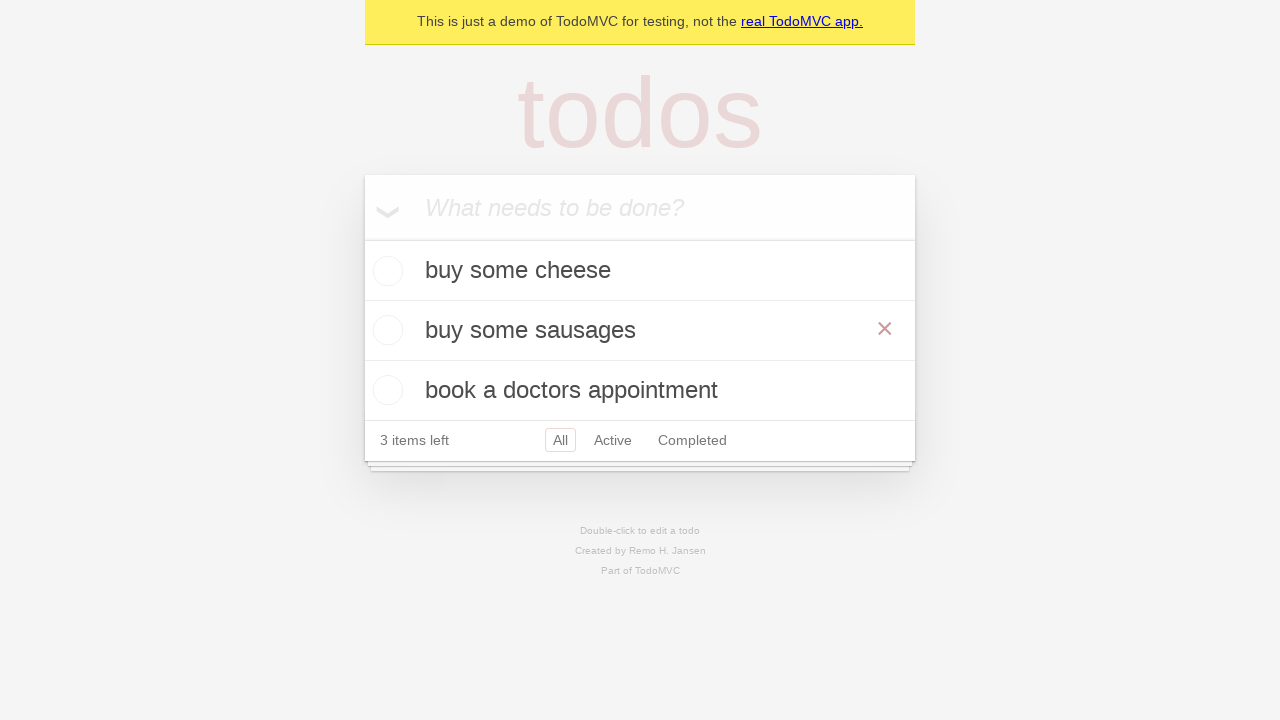